Navigates to a Dyli.io drop page and waits for the page content to fully load, verifying that listing information is displayed.

Starting URL: https://www.dyli.io/drop/1930

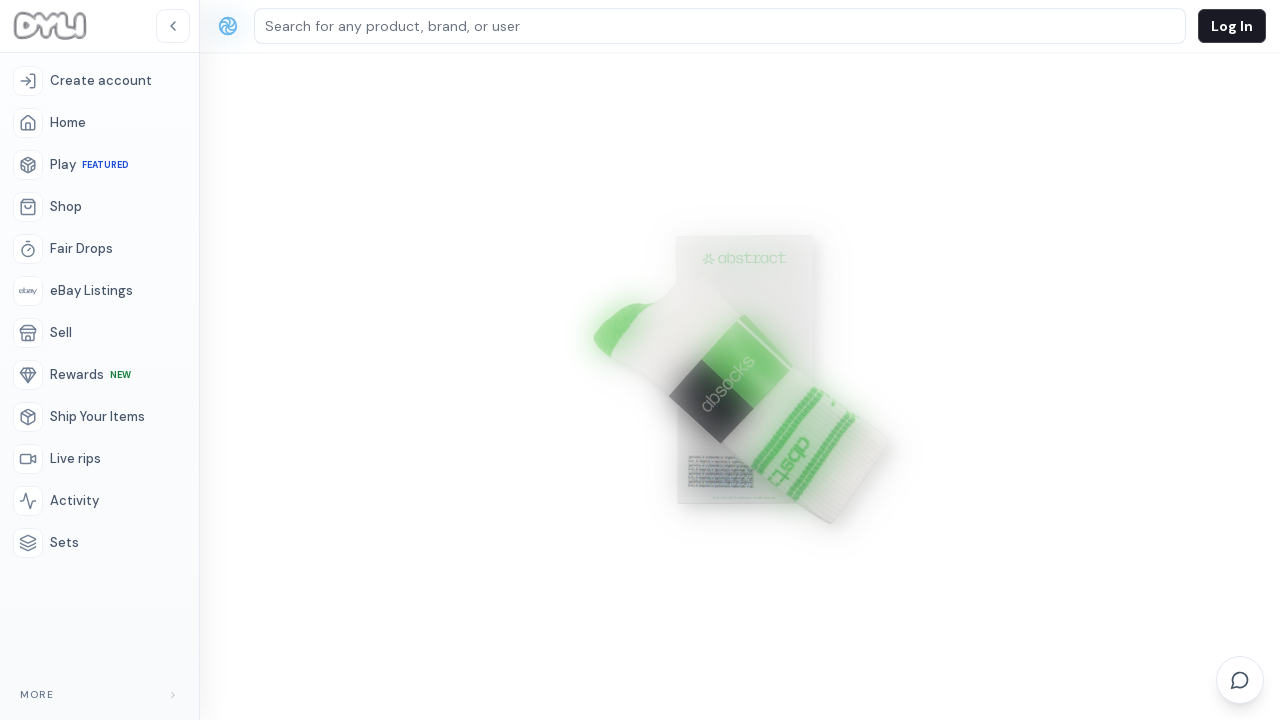

Waited for page network to be idle on Dyli.io drop page
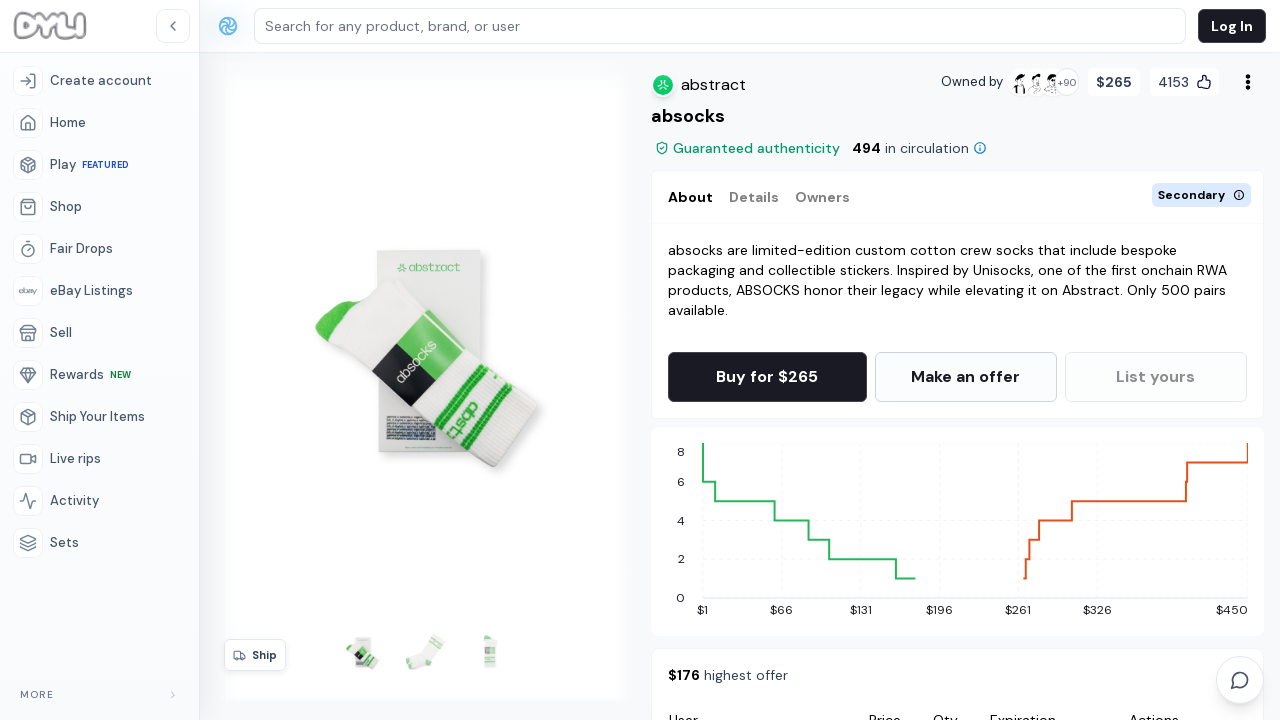

Verified page body element loaded, confirming listing information is displayed
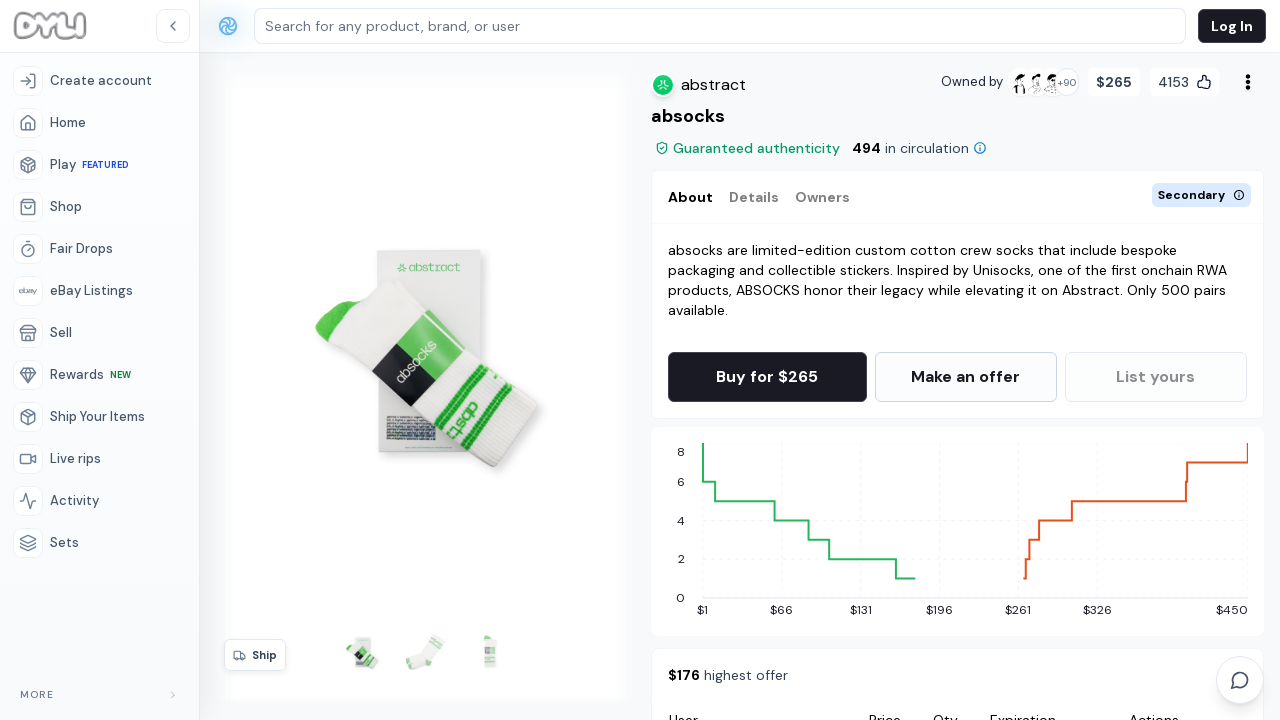

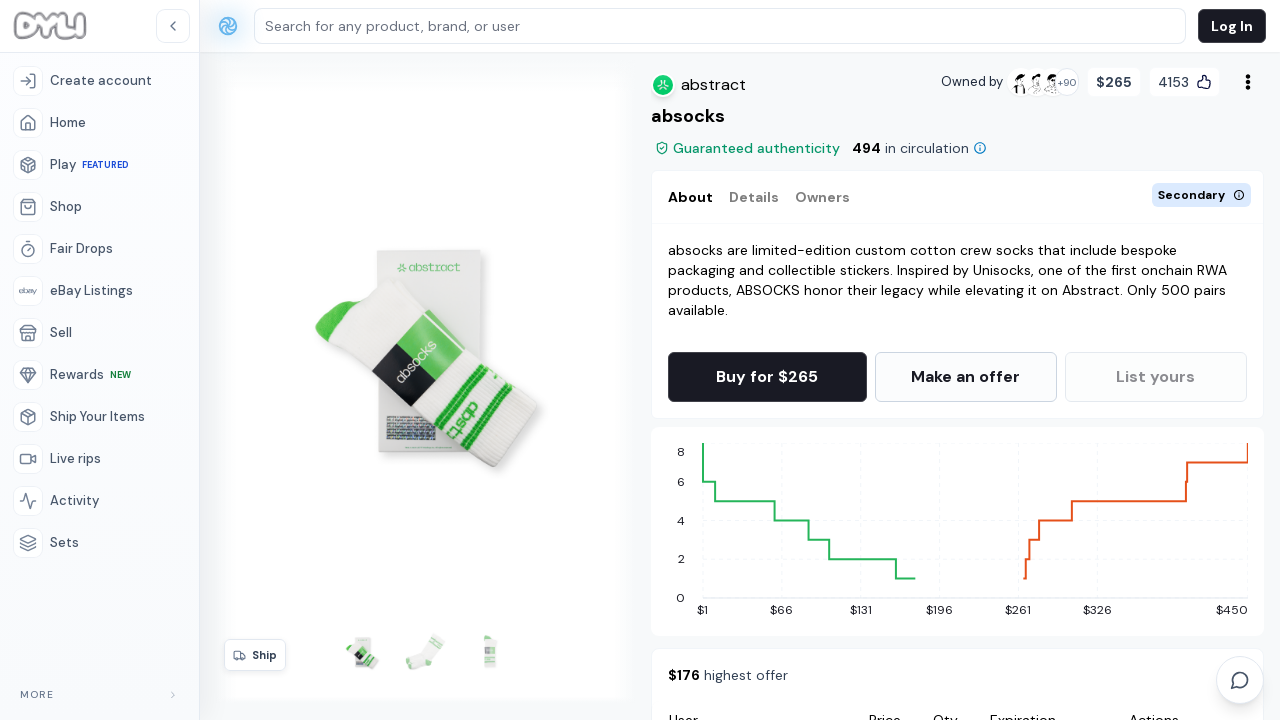